Tests A/B test opt-out functionality by first verifying the page shows an A/B test variation, then adding an opt-out cookie and refreshing to confirm the page shows "No A/B Test"

Starting URL: http://the-internet.herokuapp.com/abtest

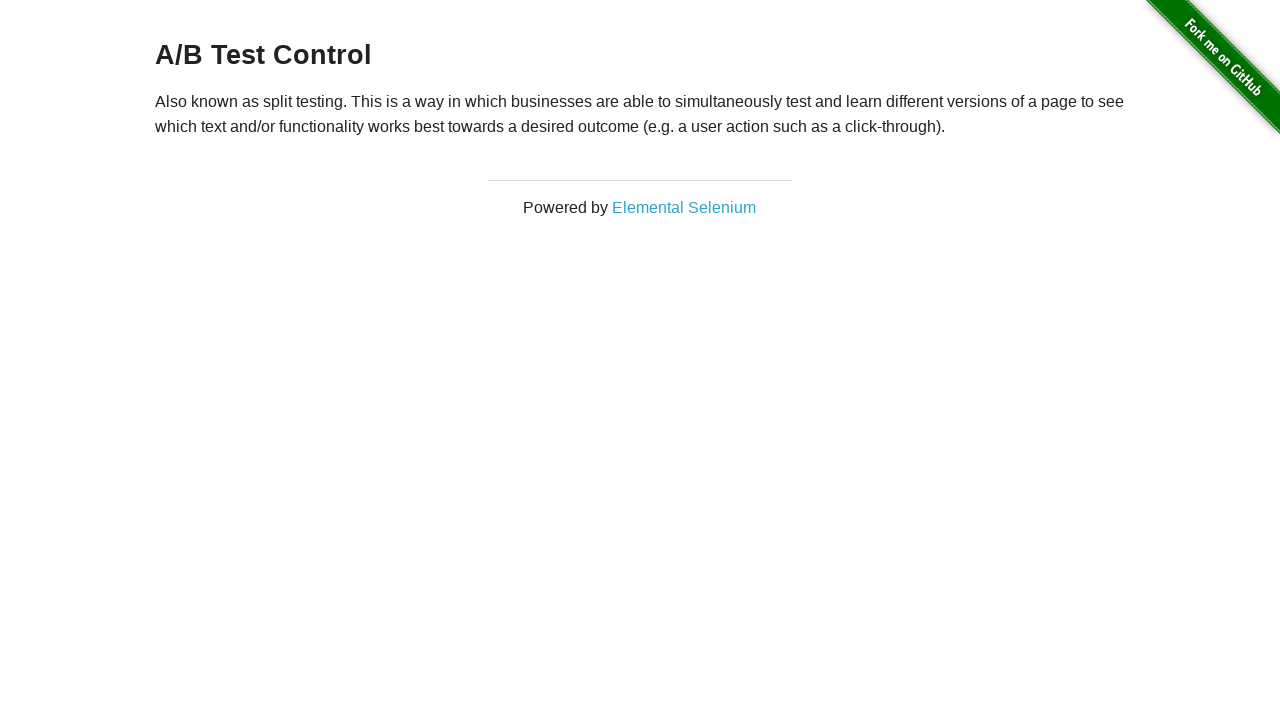

Located h3 heading element
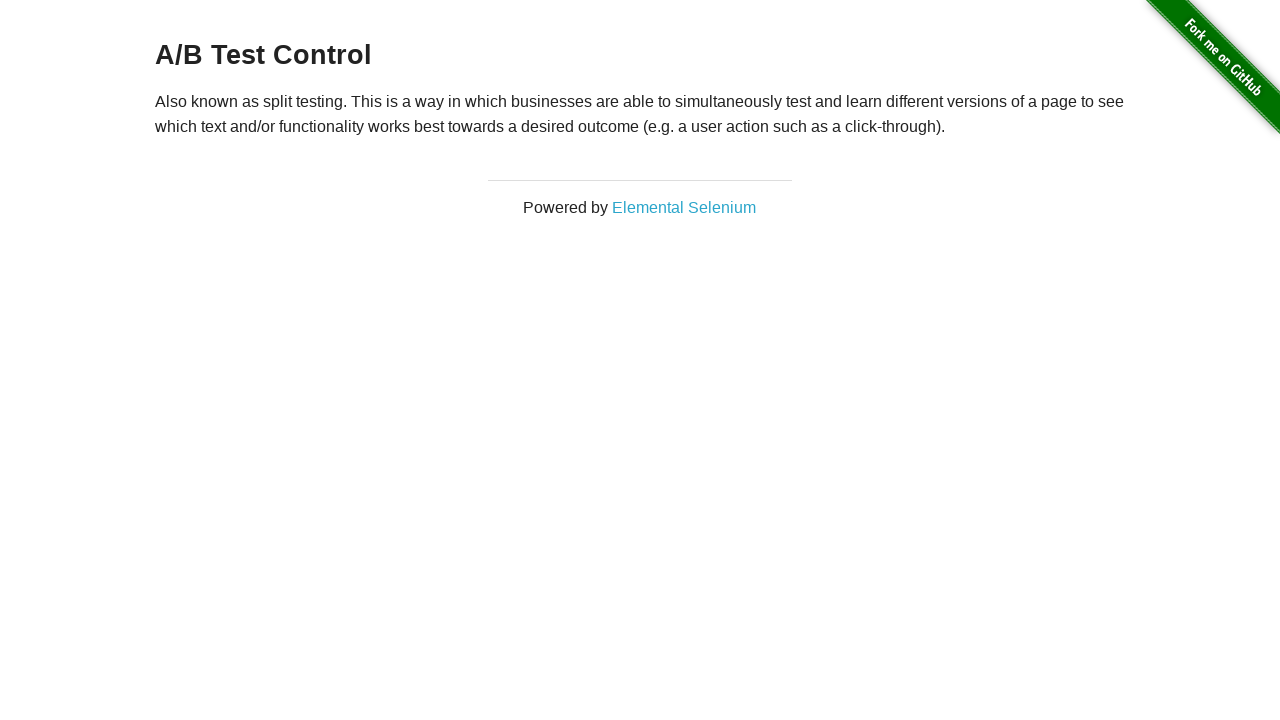

Retrieved heading text content
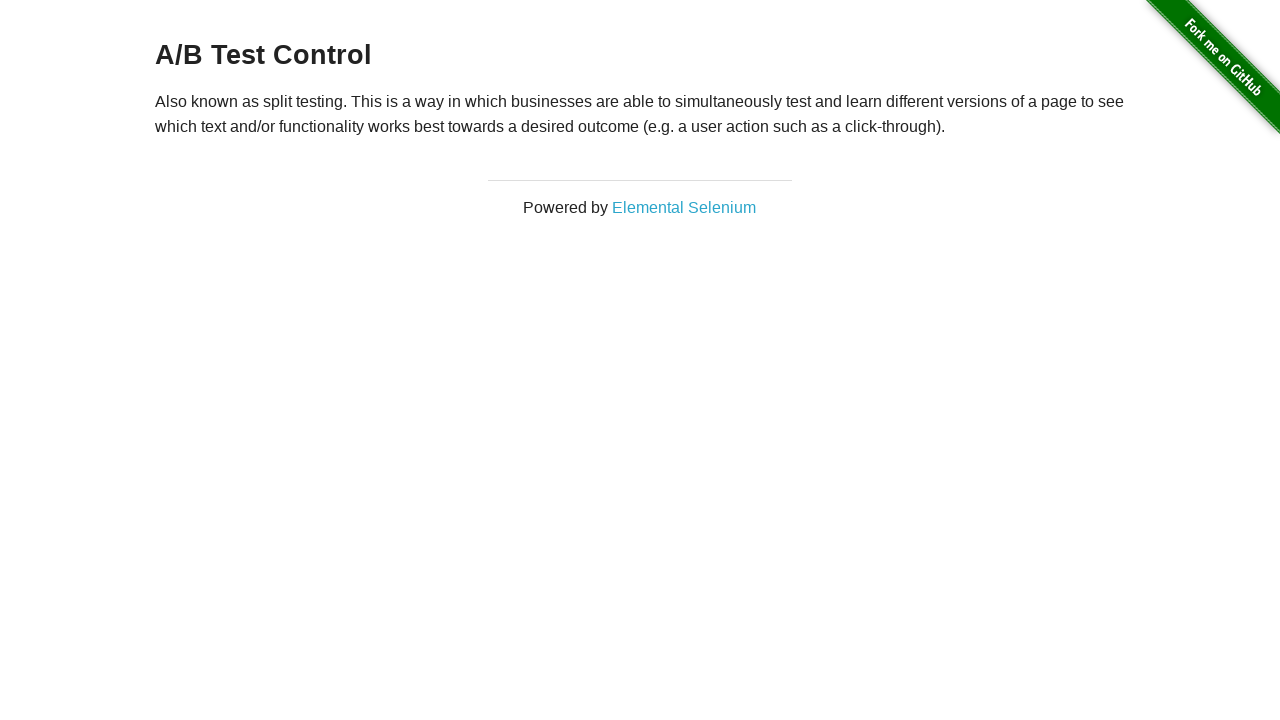

Verified initial heading shows A/B test variation: A/B Test Control
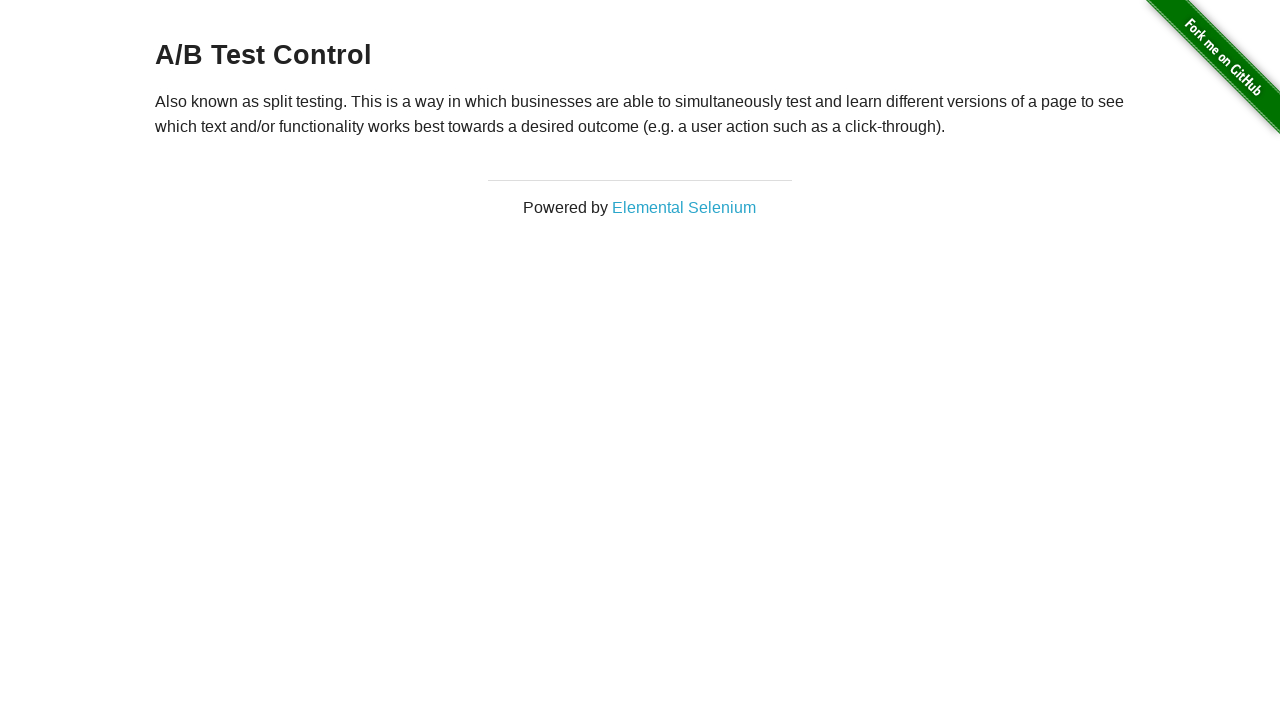

Added optimizelyOptOut cookie to context
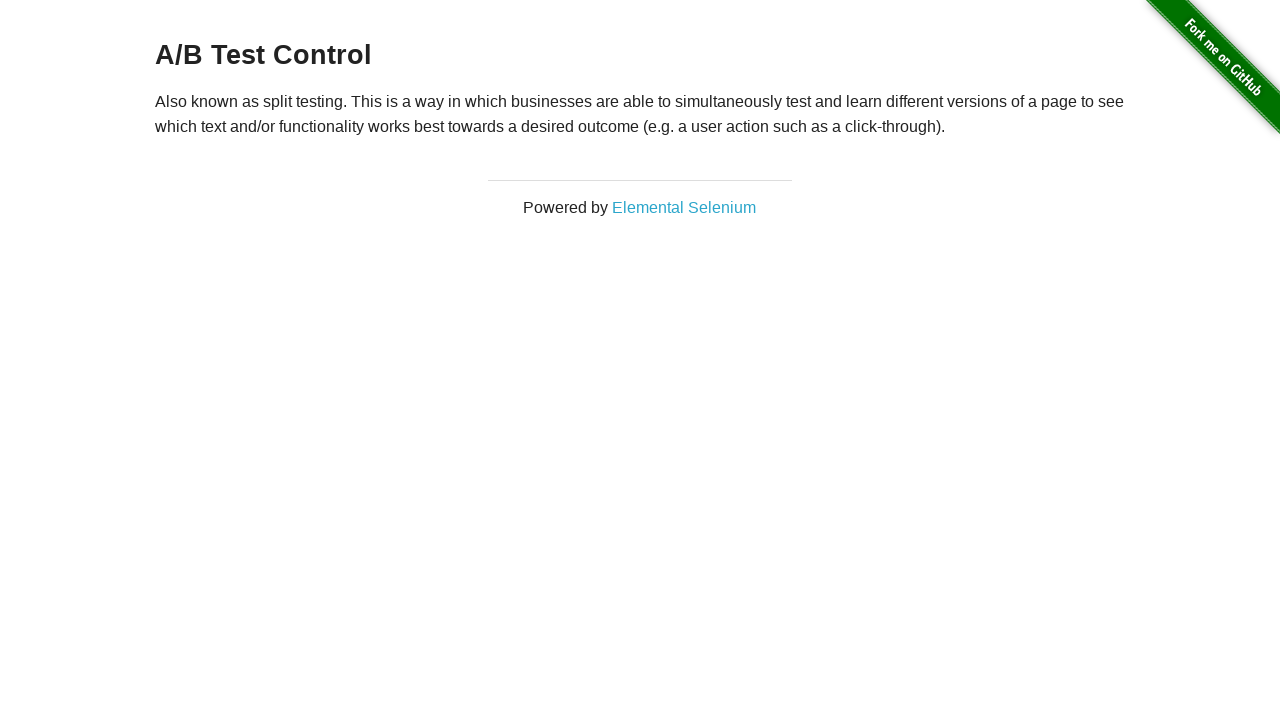

Reloaded page after adding opt-out cookie
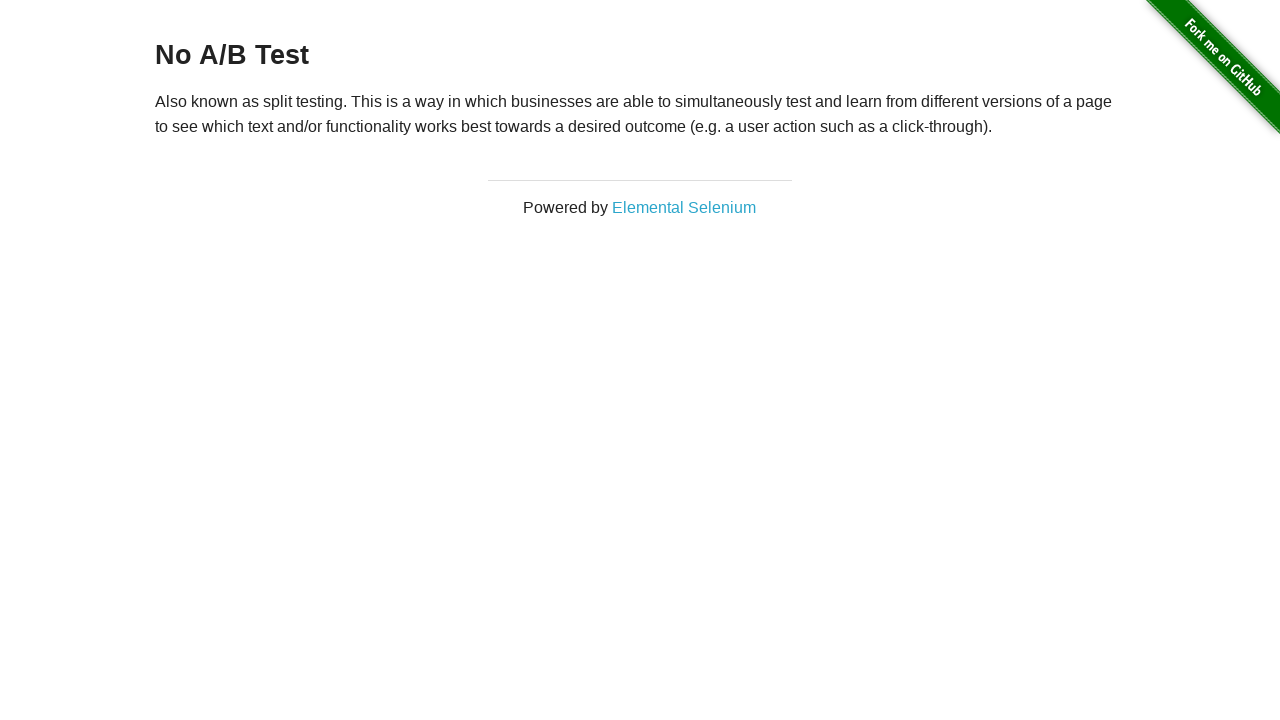

Retrieved heading text content after page reload
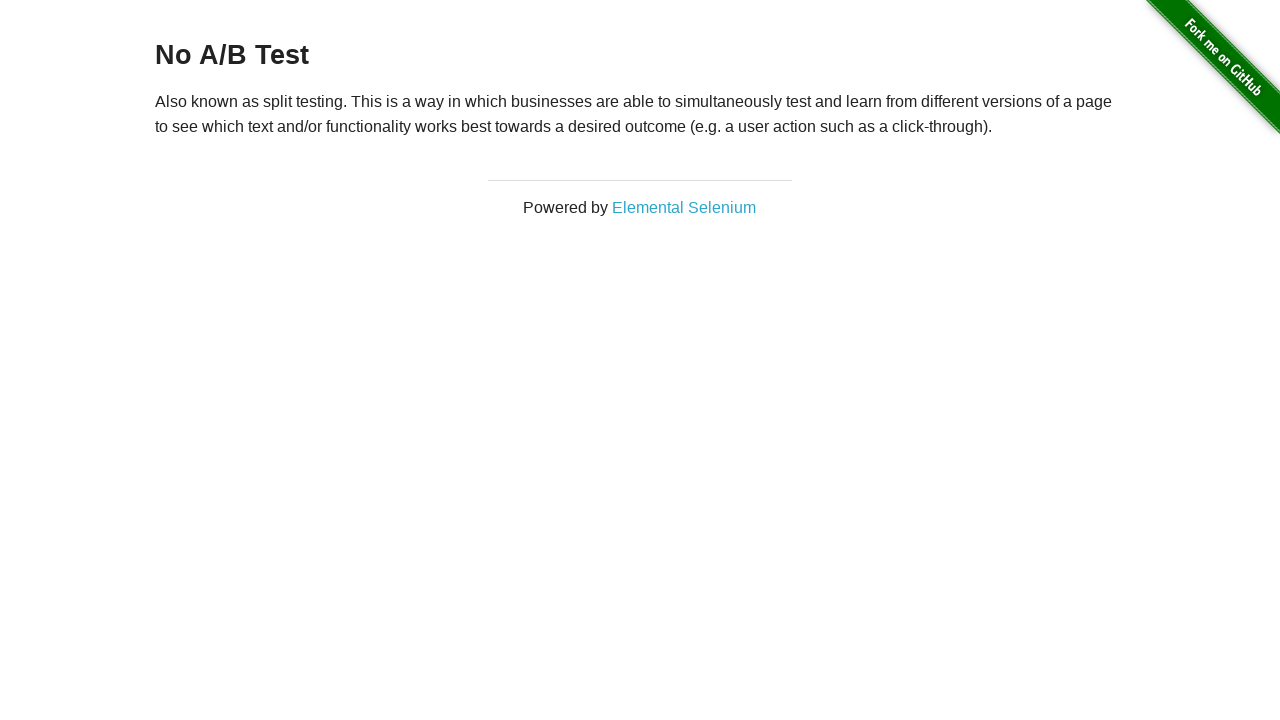

Verified page now shows 'No A/B Test' after opt-out cookie applied
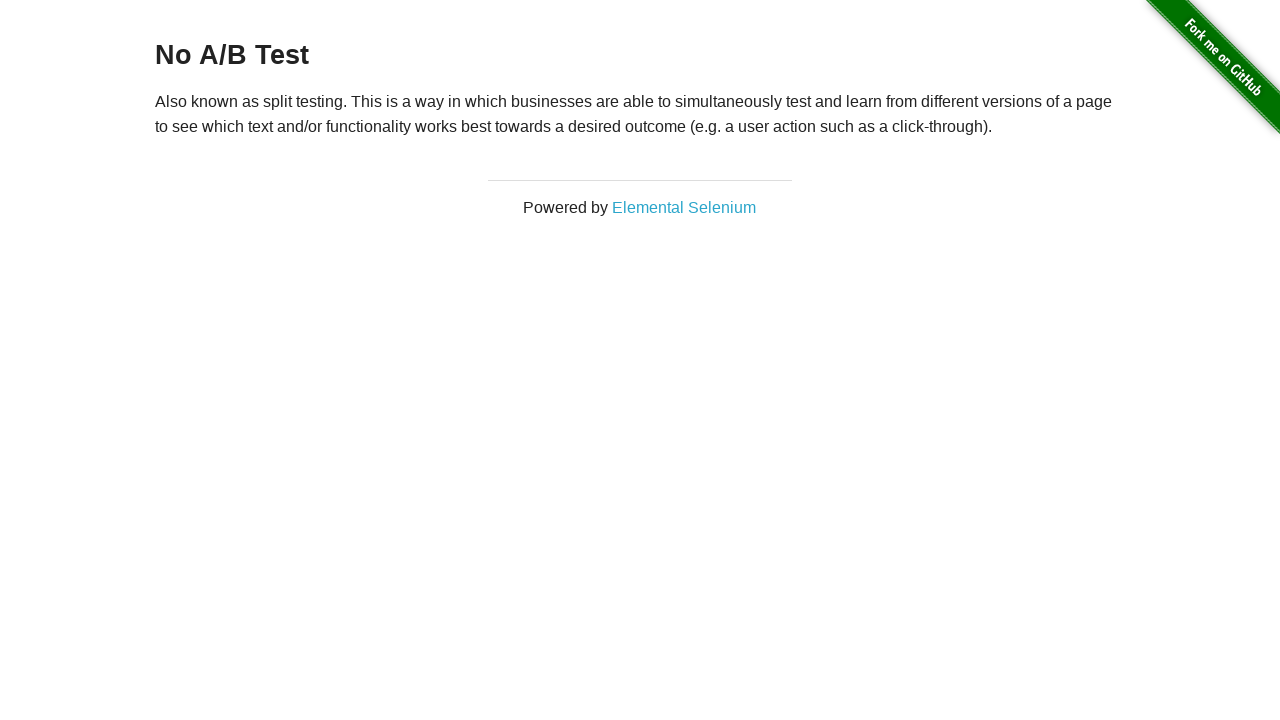

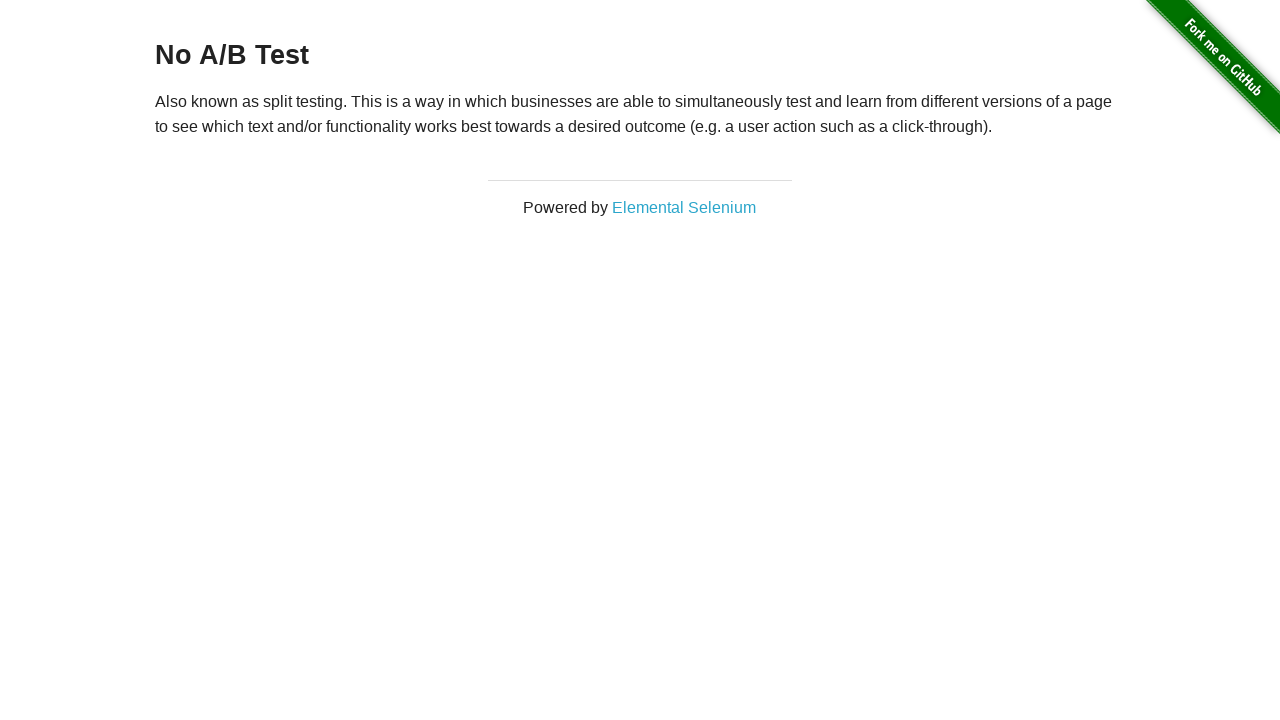